Tests dynamic checkbox controls by clicking Remove button to hide checkbox, verifying "It's gone!" message, then clicking Add to restore it and verifying "It's back!" message

Starting URL: https://the-internet.herokuapp.com/dynamic_controls

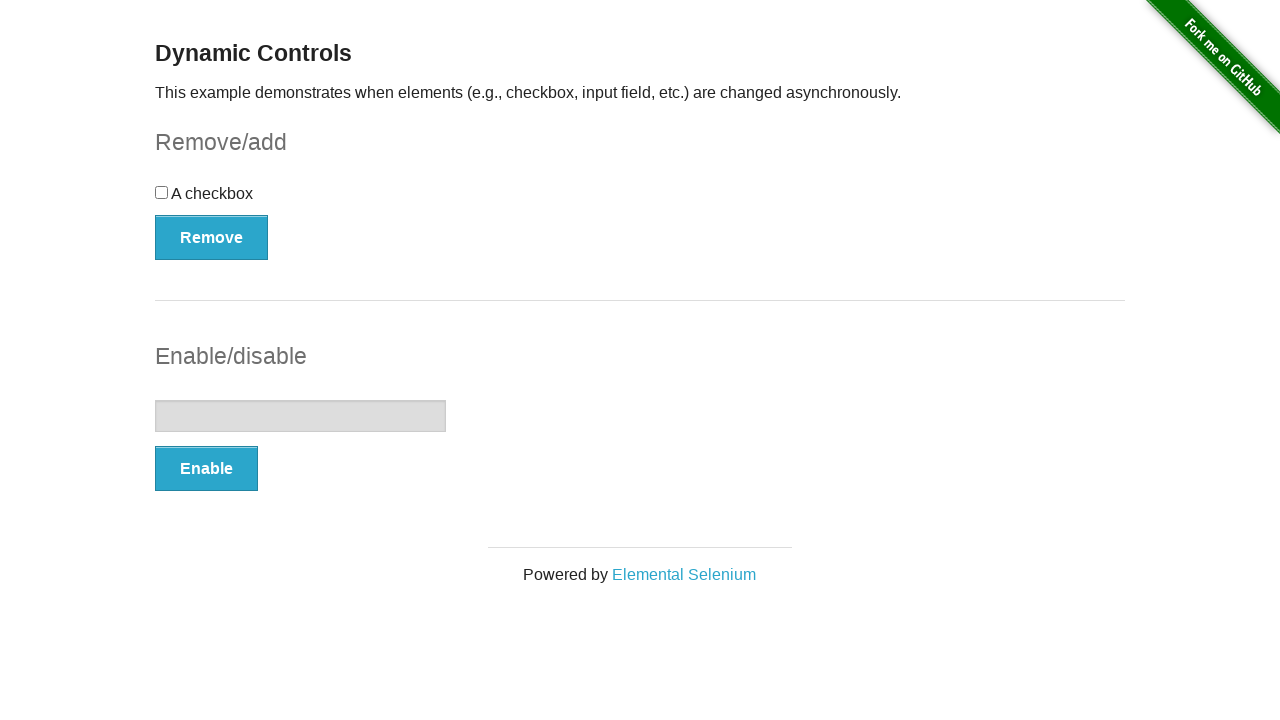

Navigated to dynamic controls page
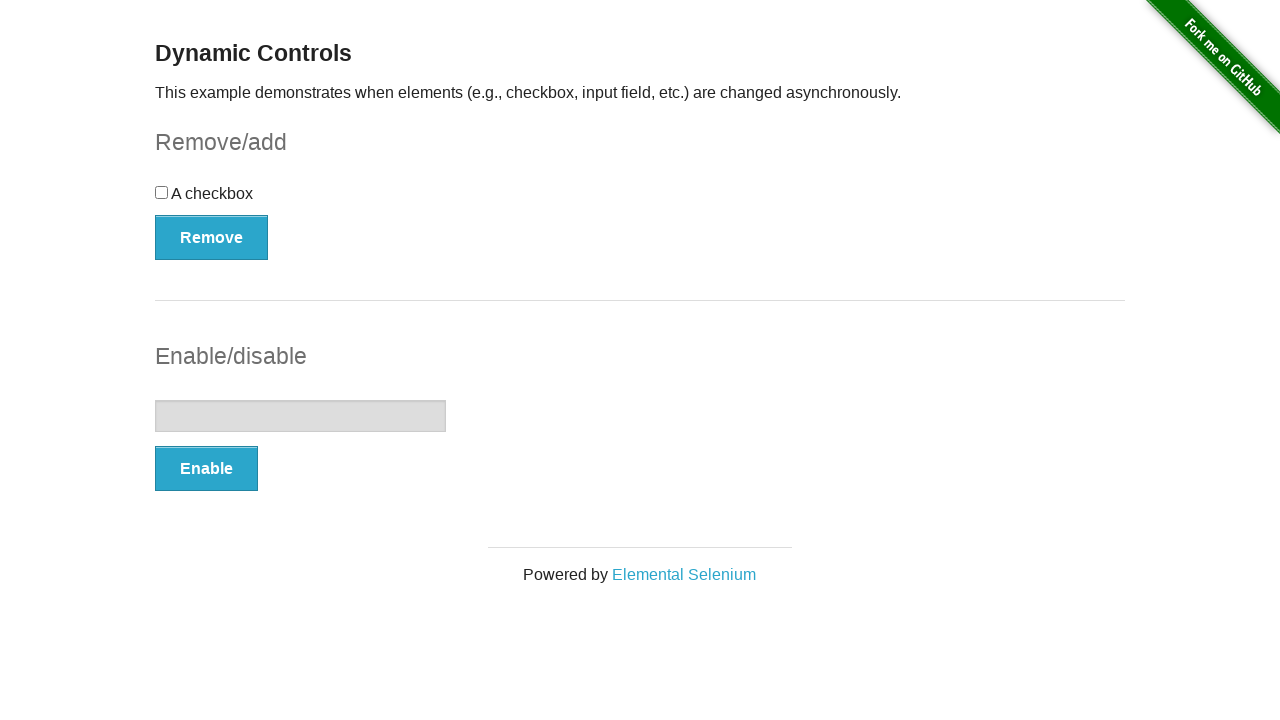

Clicked Remove button to hide checkbox at (212, 237) on xpath=(//button)[1]
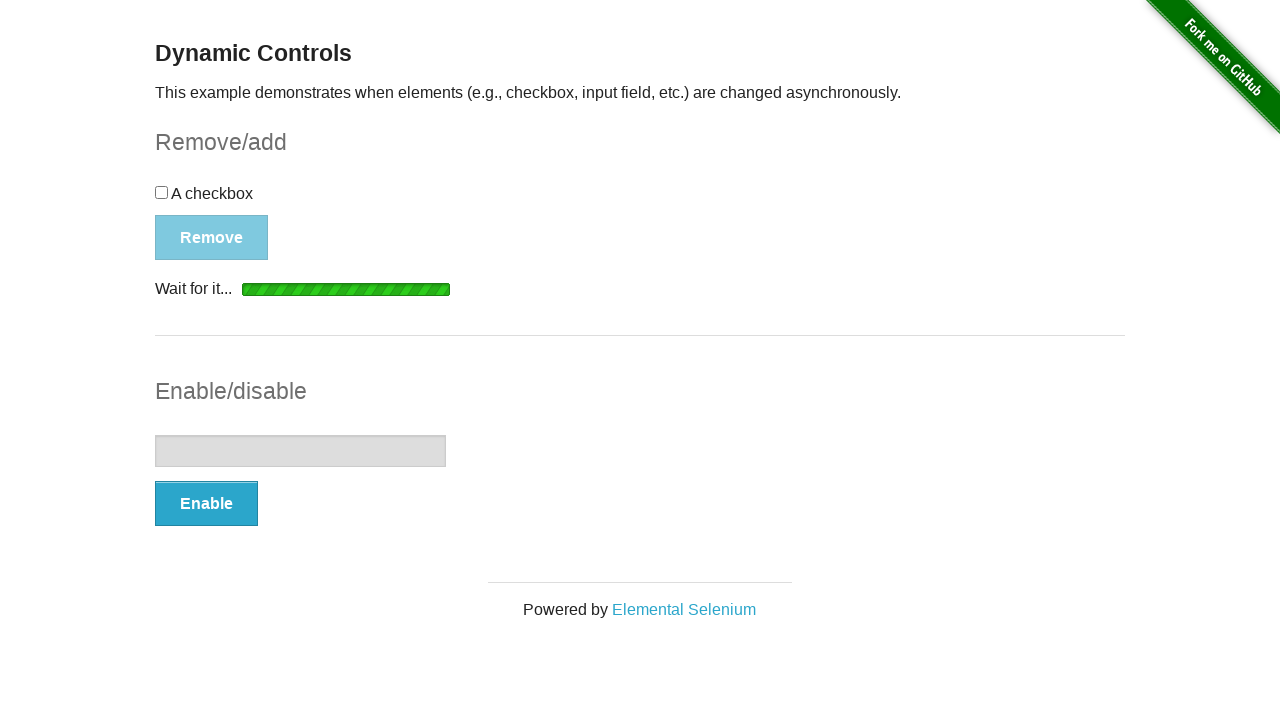

Verified 'It's gone!' message appeared
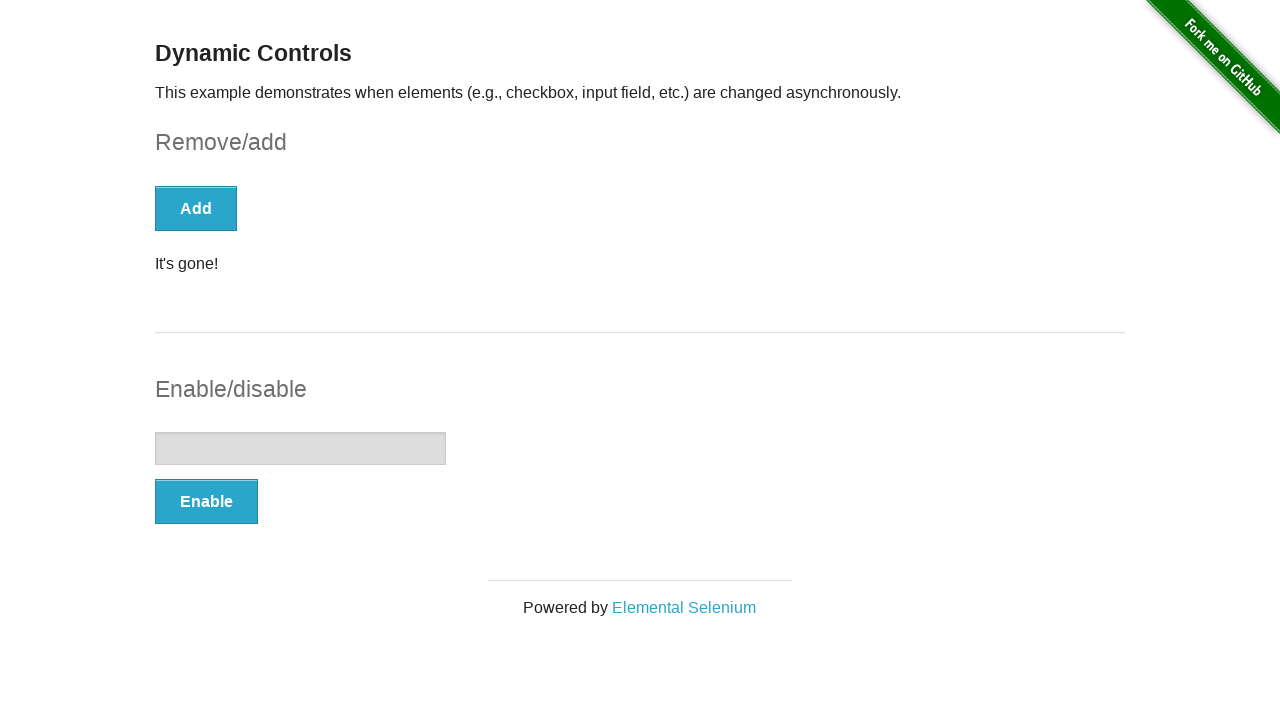

Clicked Add button to restore checkbox at (196, 208) on xpath=//*[text()='Add']
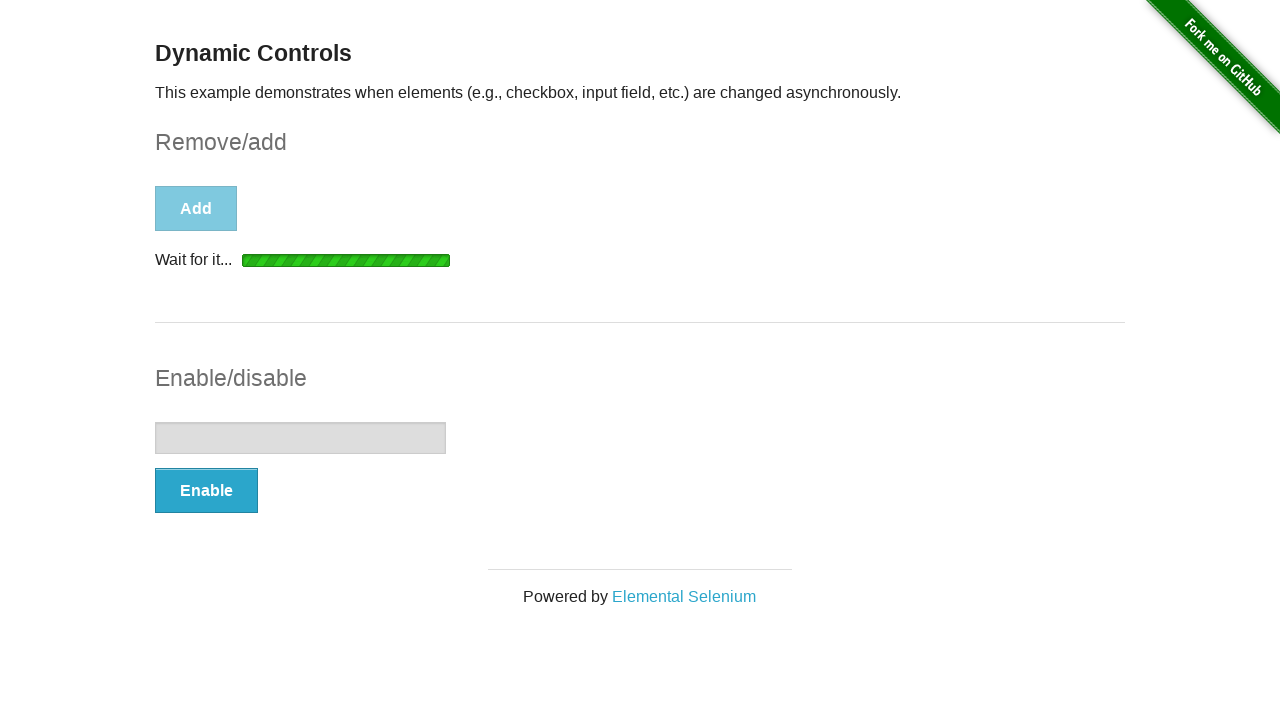

Verified 'It's back!' message appeared
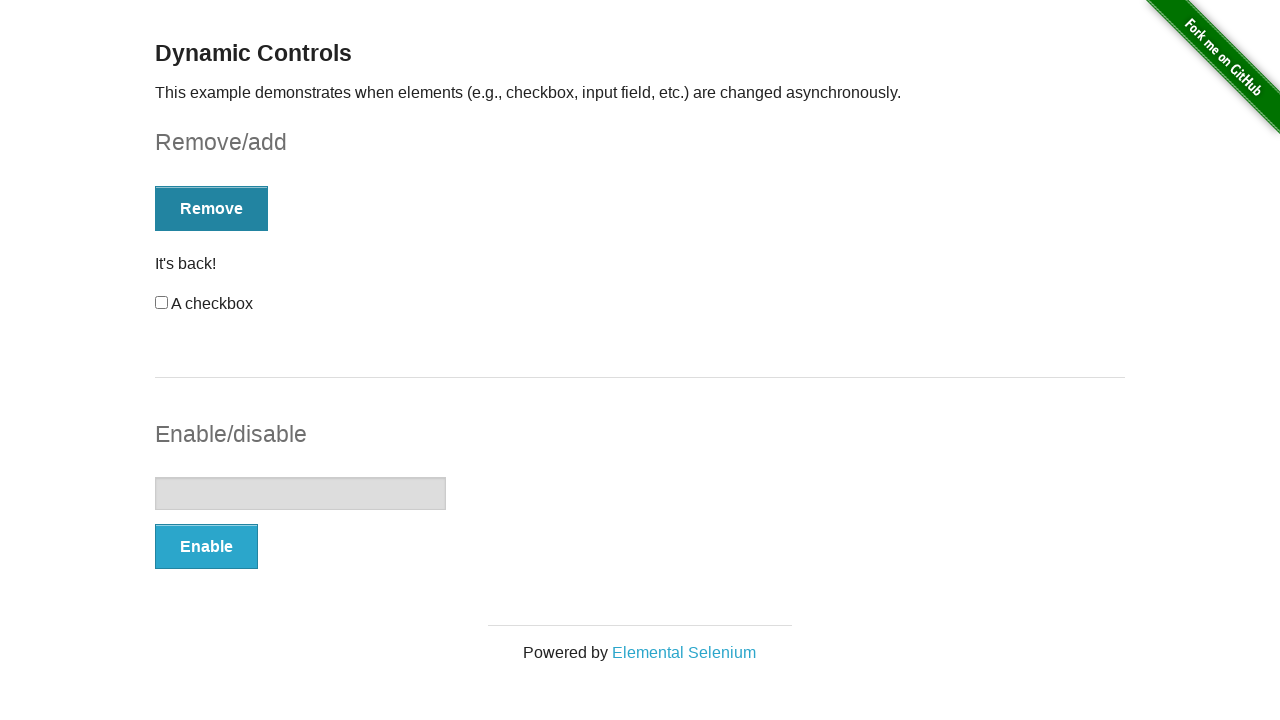

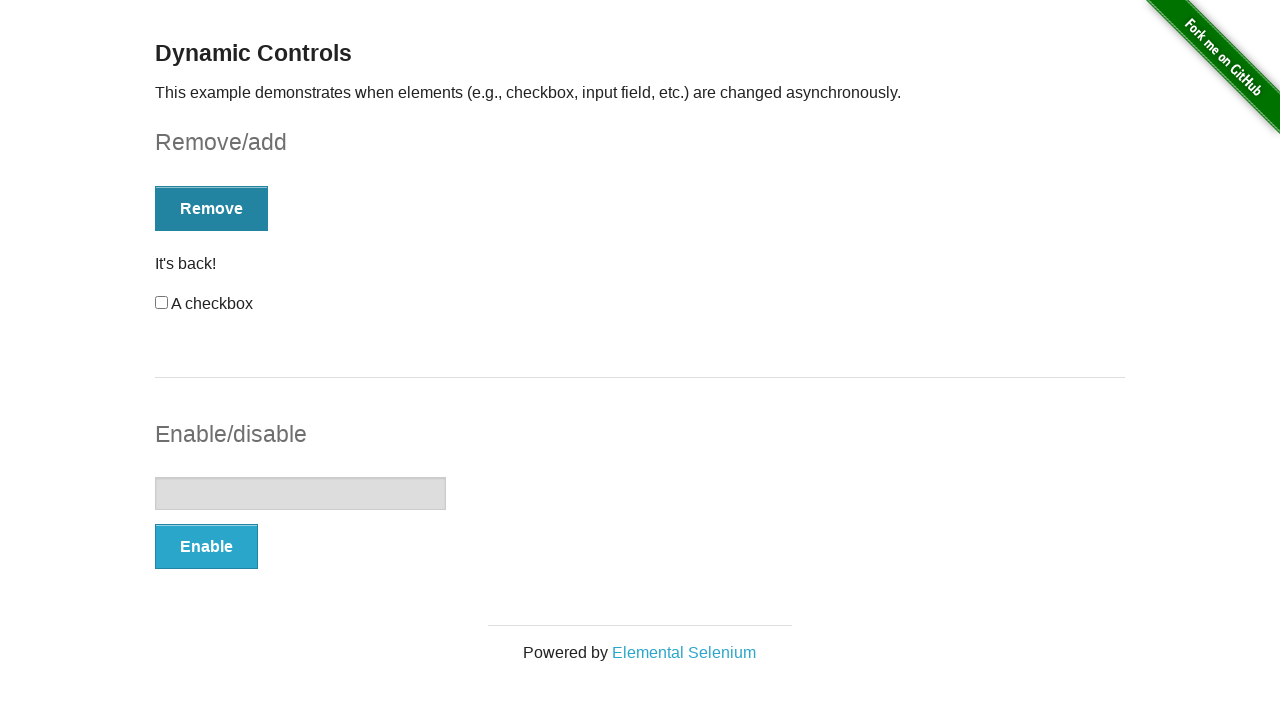